Tests multi-select dropdown functionality on DemoQA by selecting multiple car options (Volvo, Opel, Audi) from a standard HTML multi-select element.

Starting URL: https://demoqa.com/select-menu

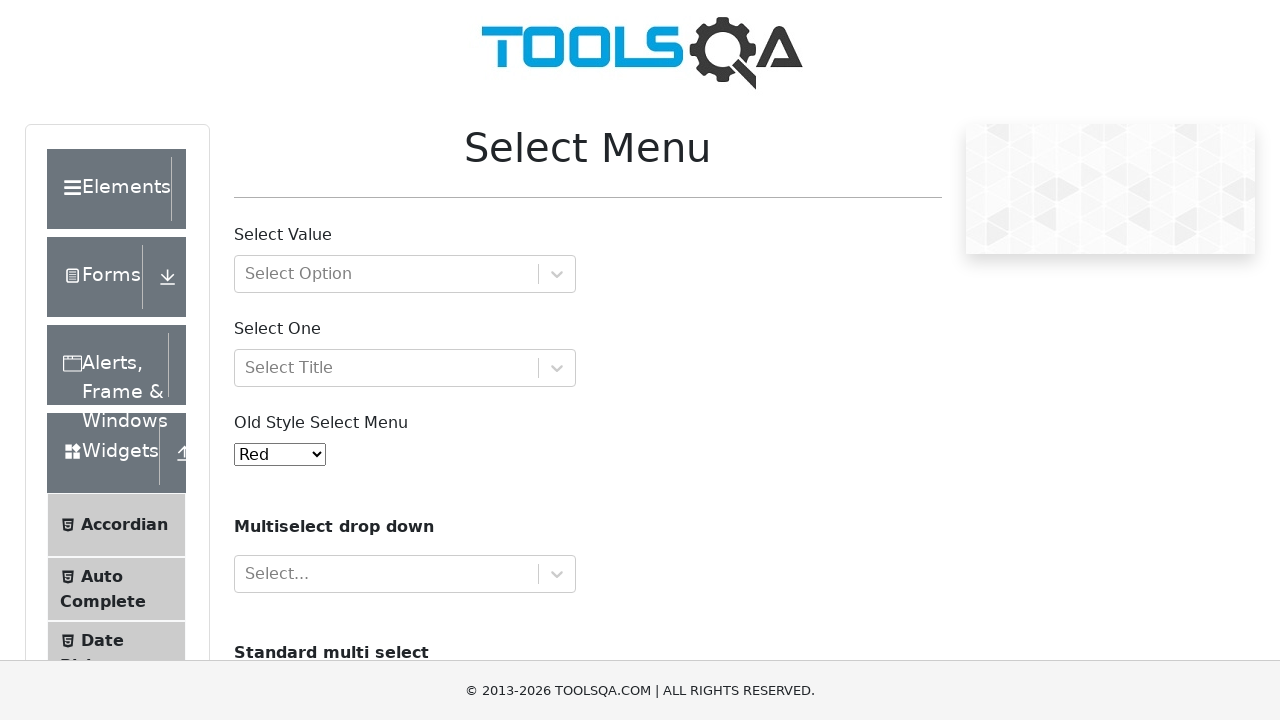

Scrolled down 700 pixels to view multi-select elements
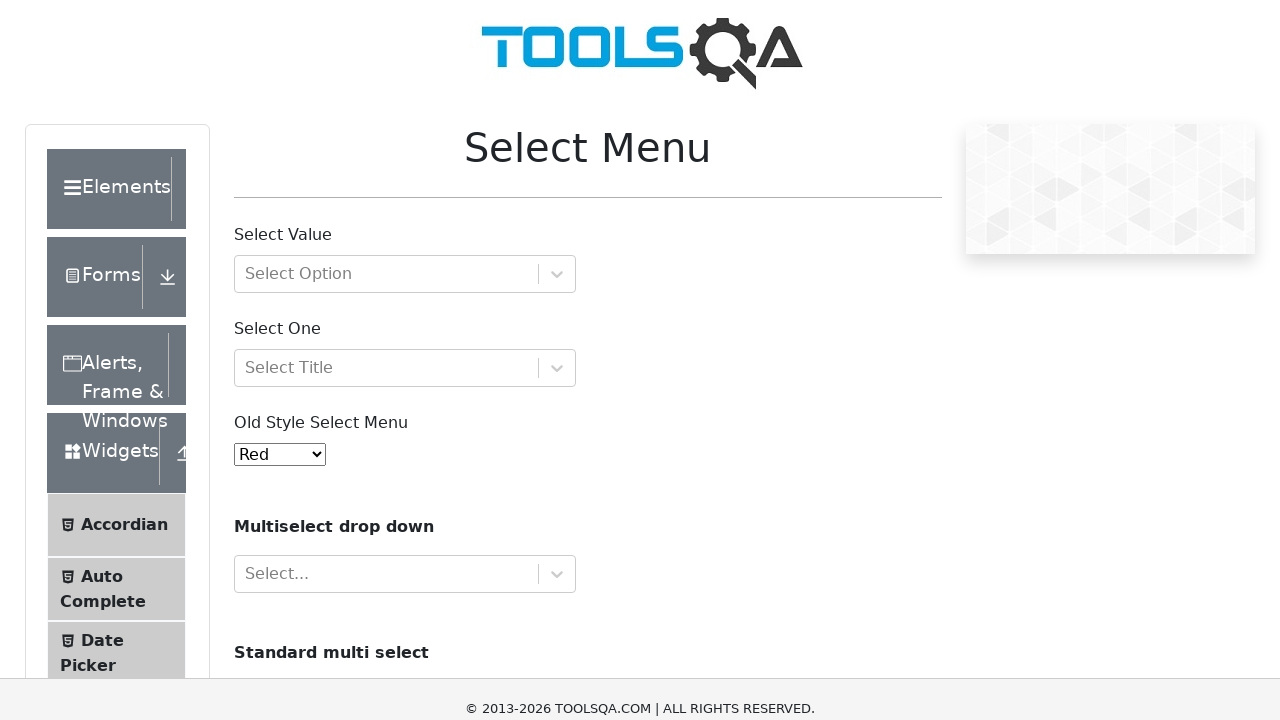

Standard multi-select dropdown (#cars) is now visible
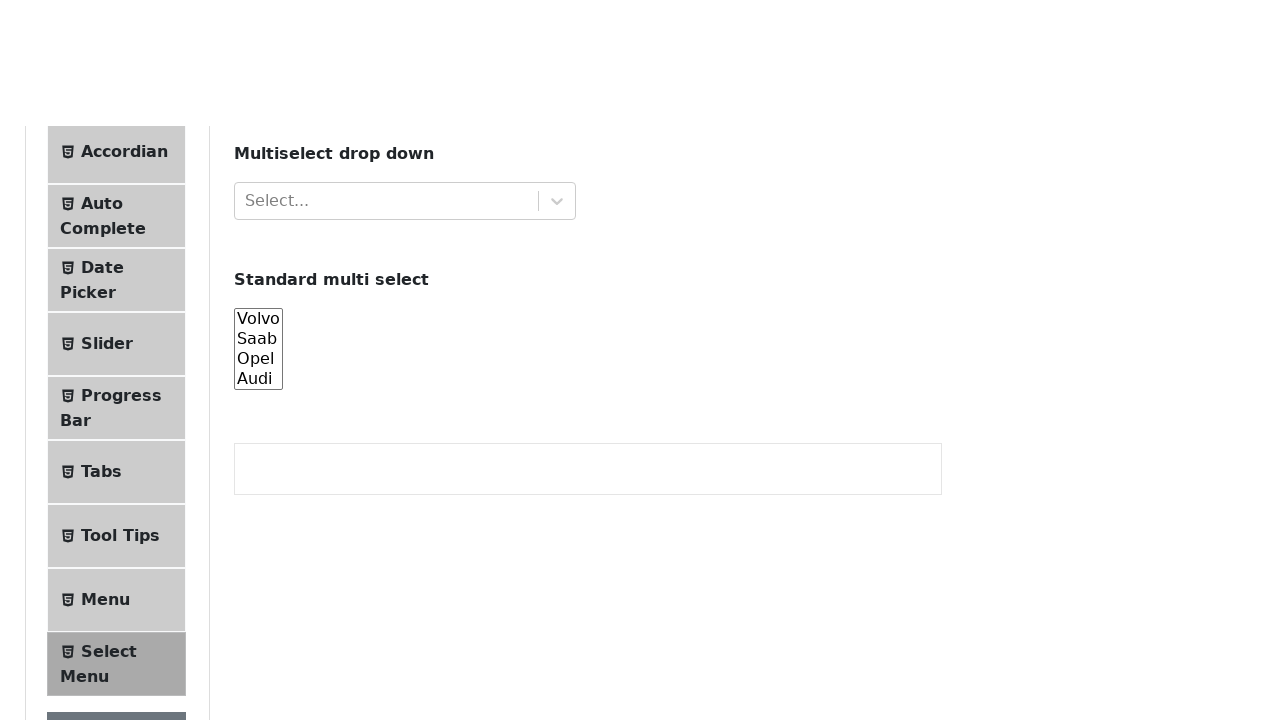

Selected Volvo from the multi-select dropdown on #cars
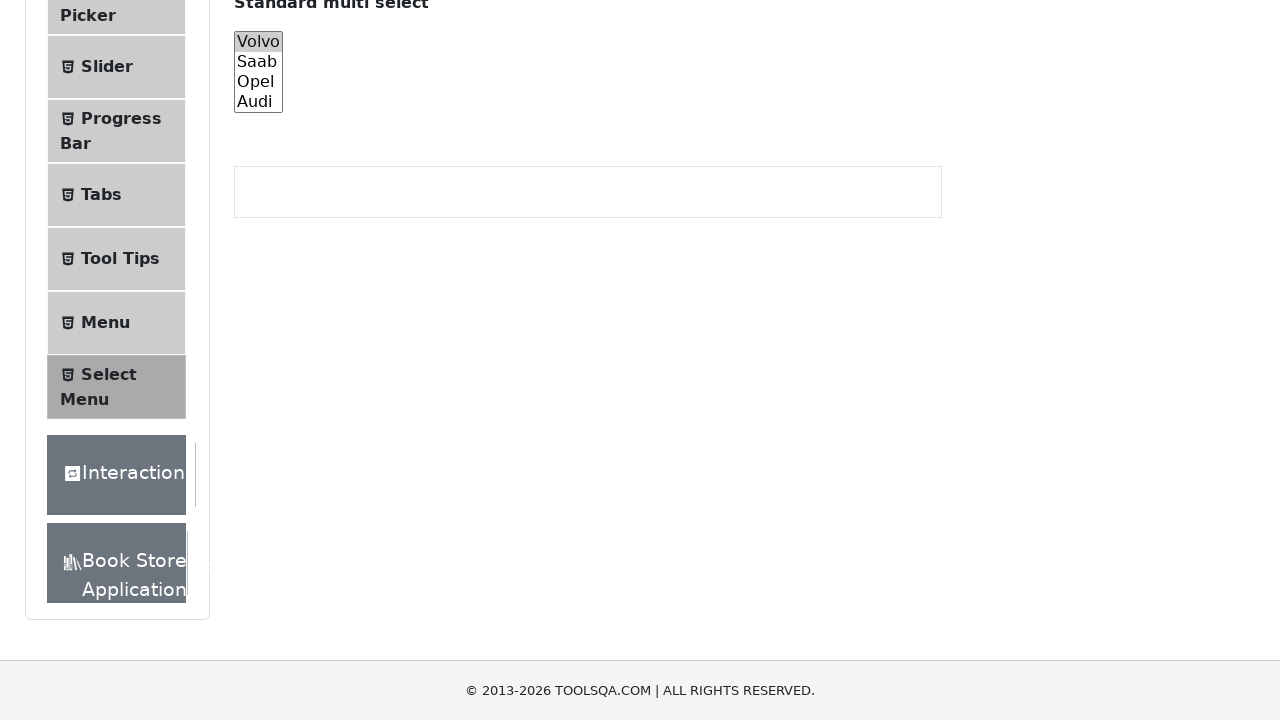

Selected multiple options (Volvo, Opel, Audi) from the multi-select dropdown on #cars
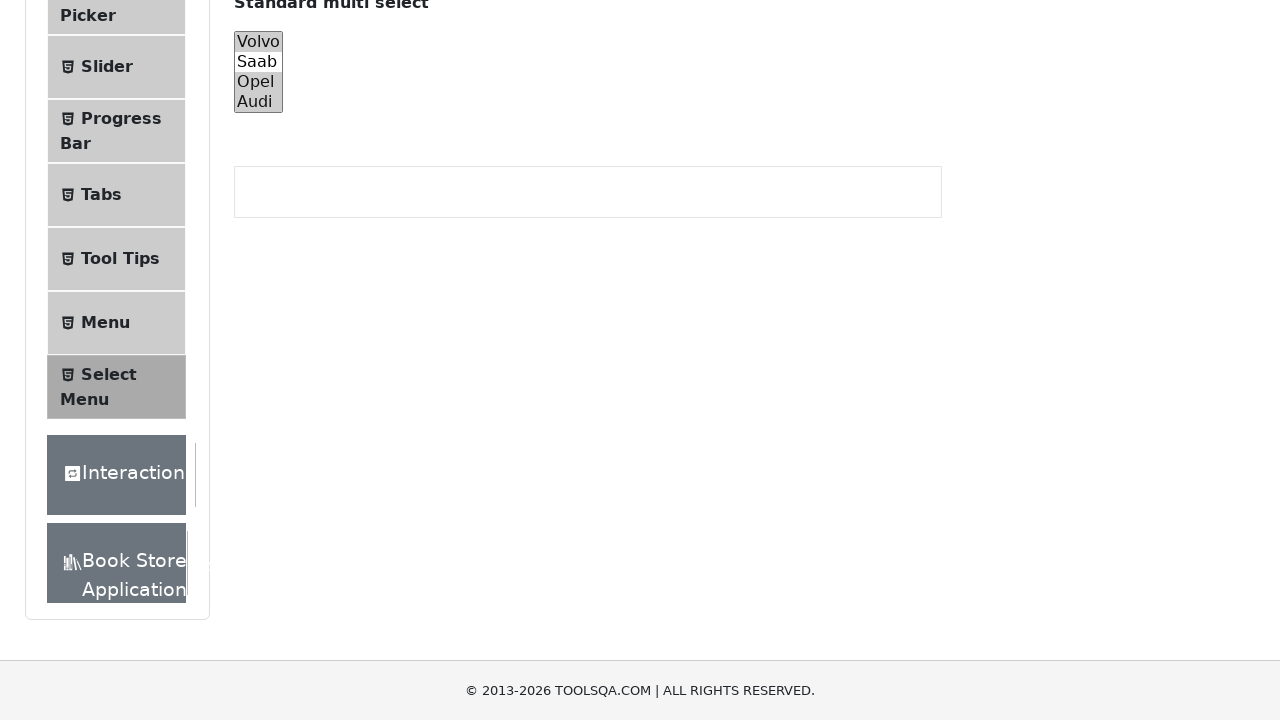

Waited 1 second to observe the multi-select selections
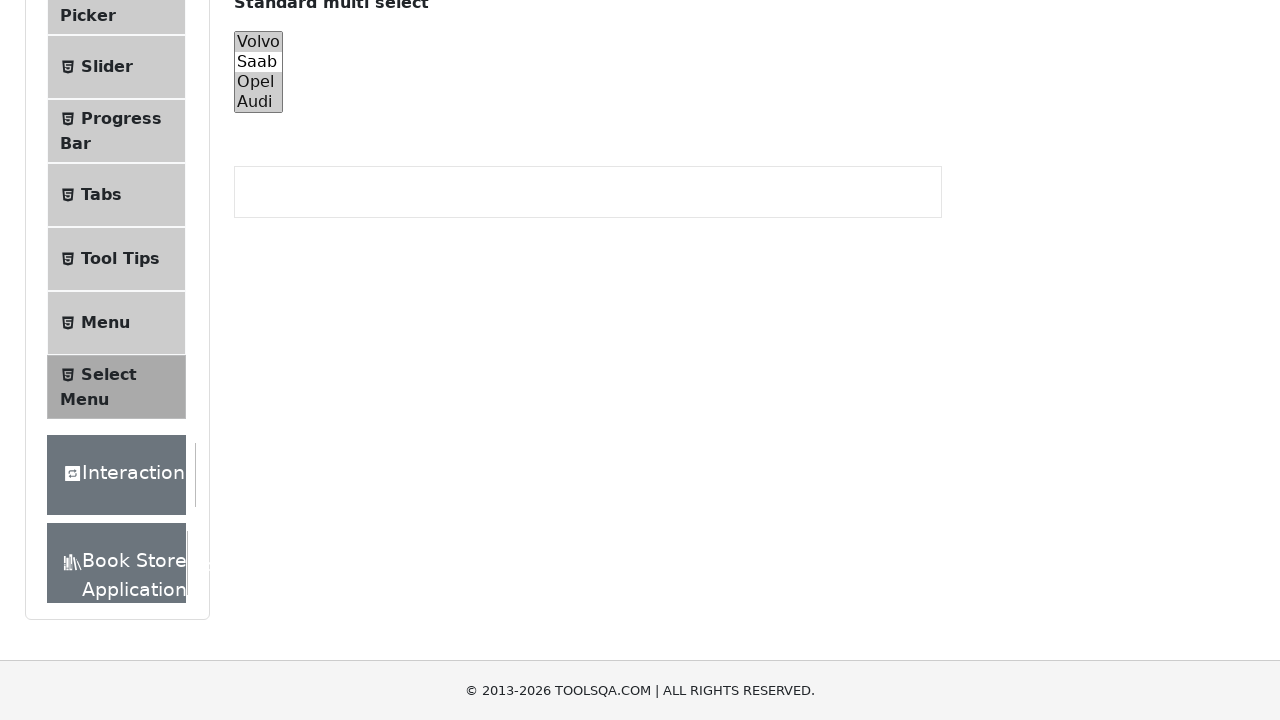

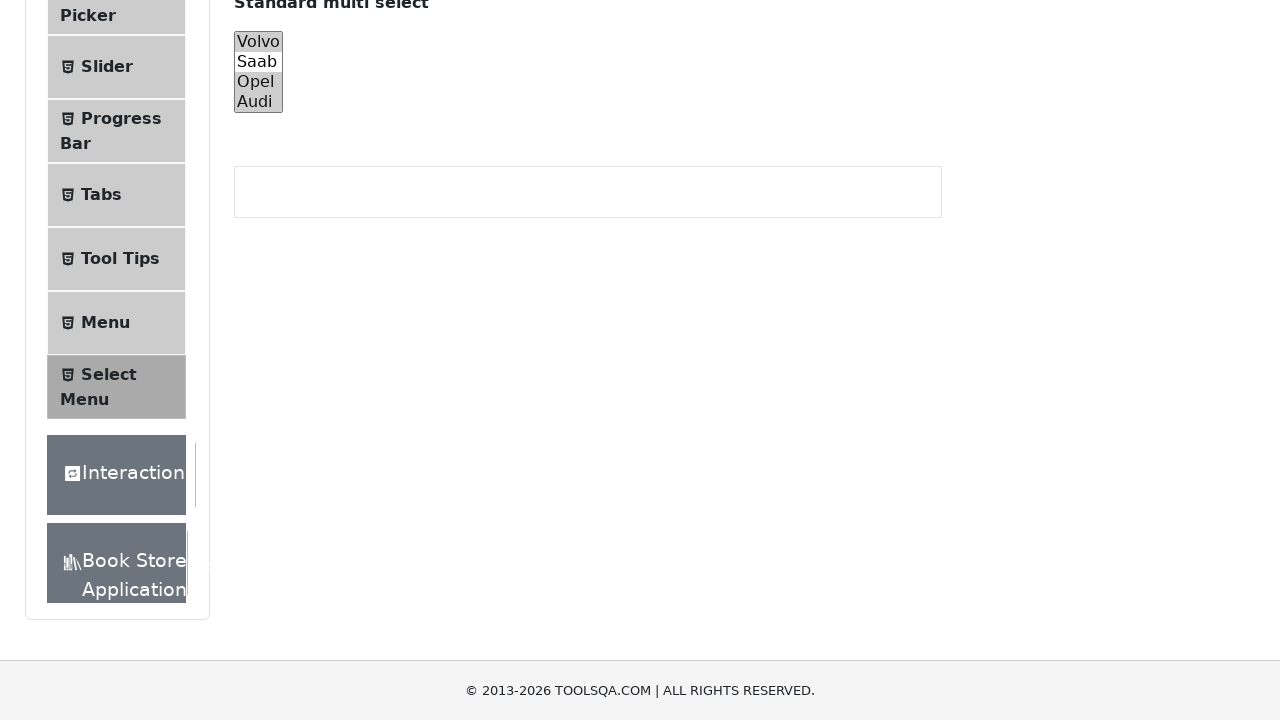